Tests click functionality by clicking on the Help link and then the Getting Started guide link

Starting URL: https://v5.webdriver.io

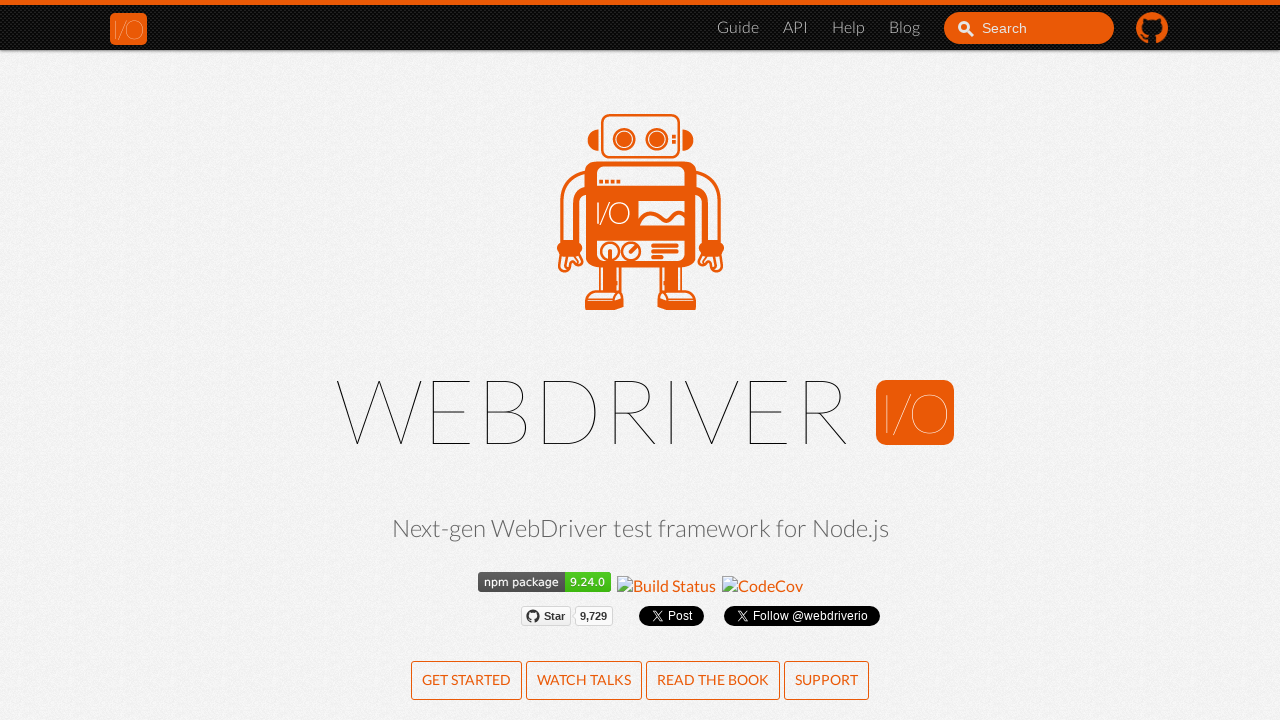

Clicked on Help link at (848, 28) on [href="/help.html"]
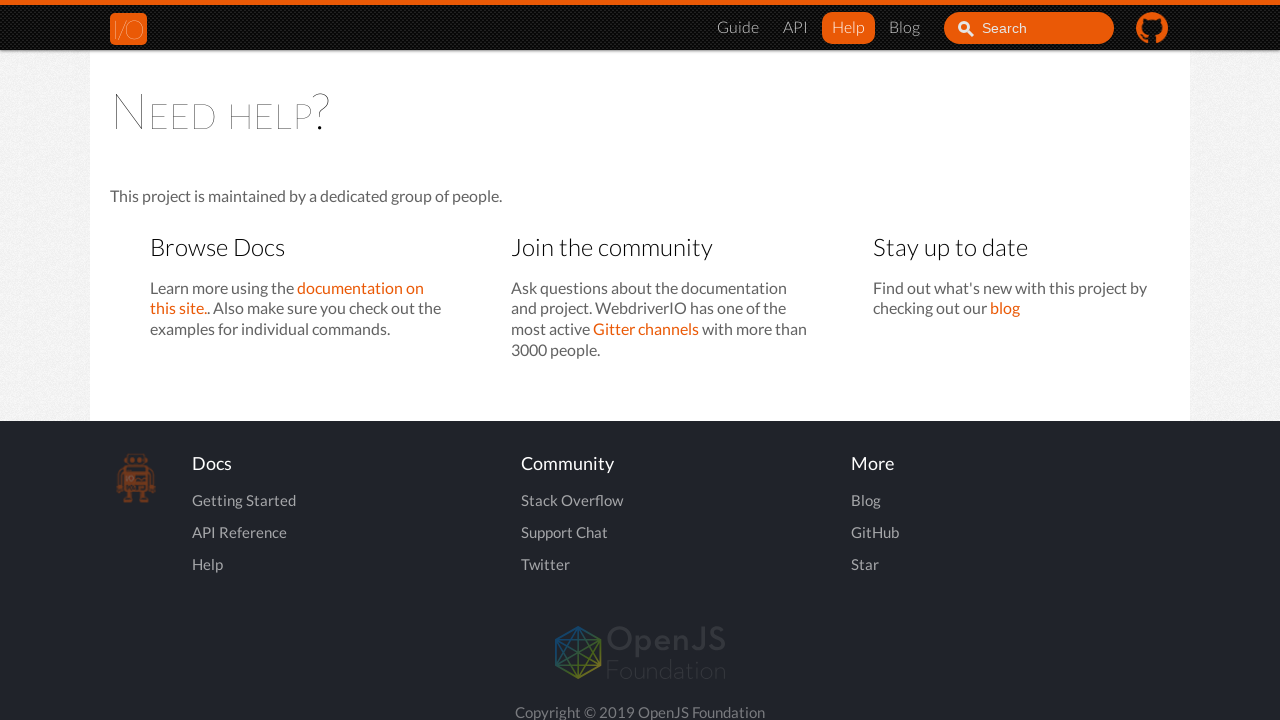

Waited for page to load (networkidle)
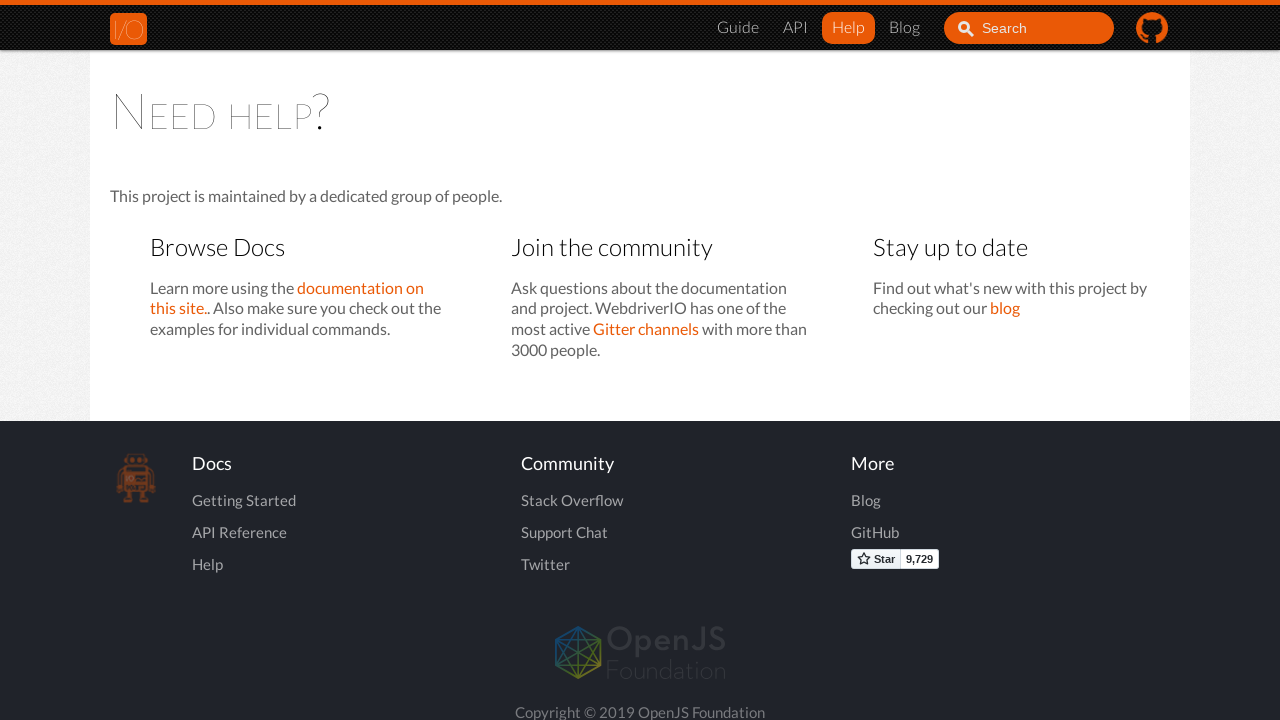

Clicked on Getting Started guide link at (738, 28) on .nav-site.nav-site-internal [href="/docs/gettingstarted.html"]
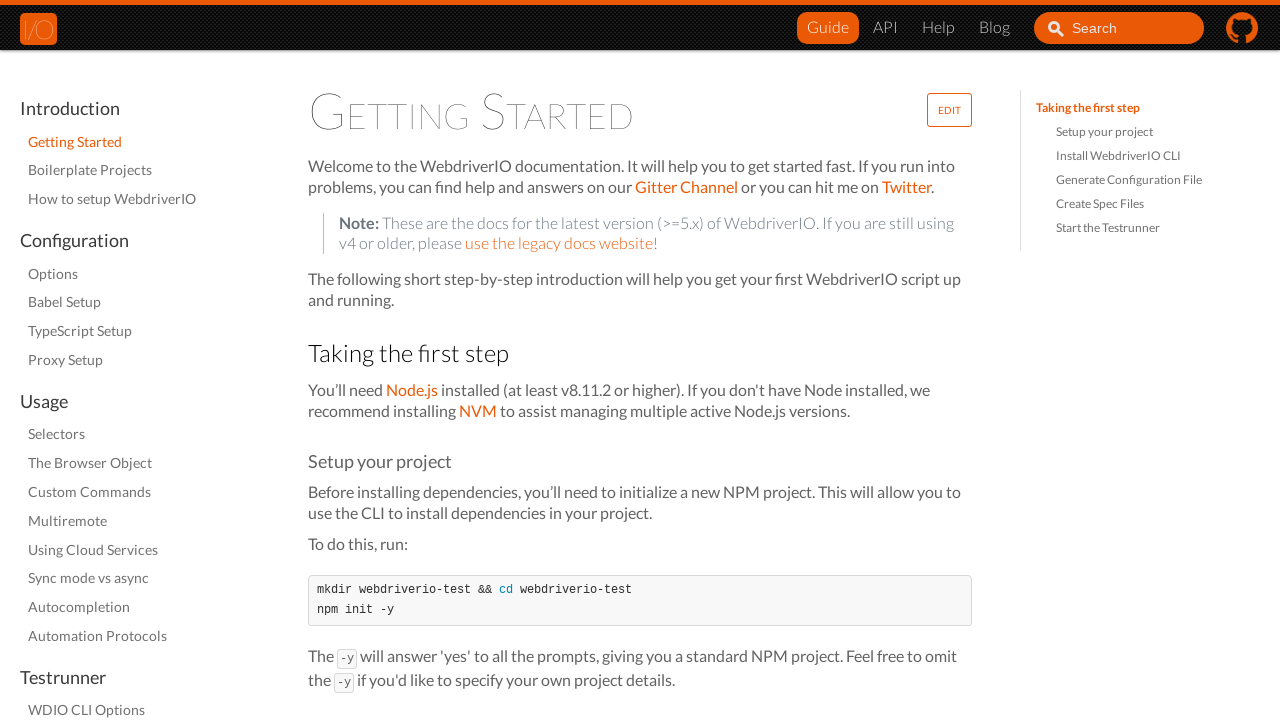

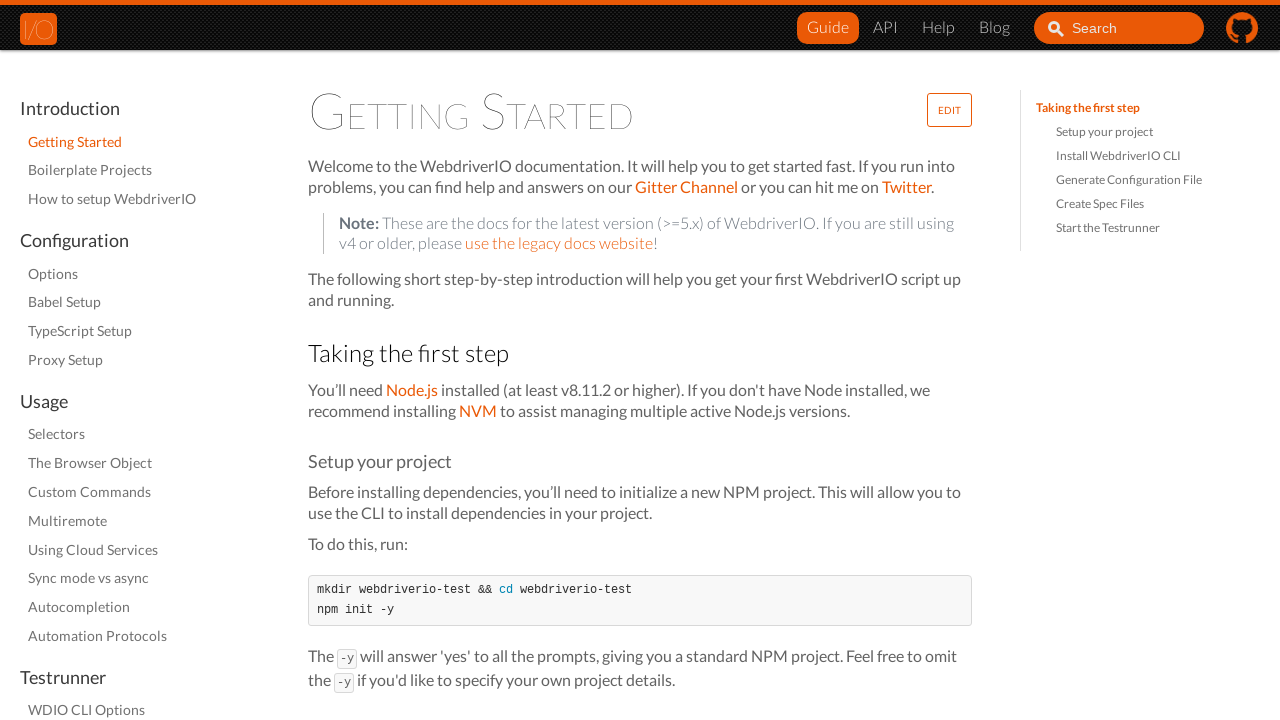